Navigates to the Python.org website and verifies that "Python" appears in the page title

Starting URL: http://python.org/

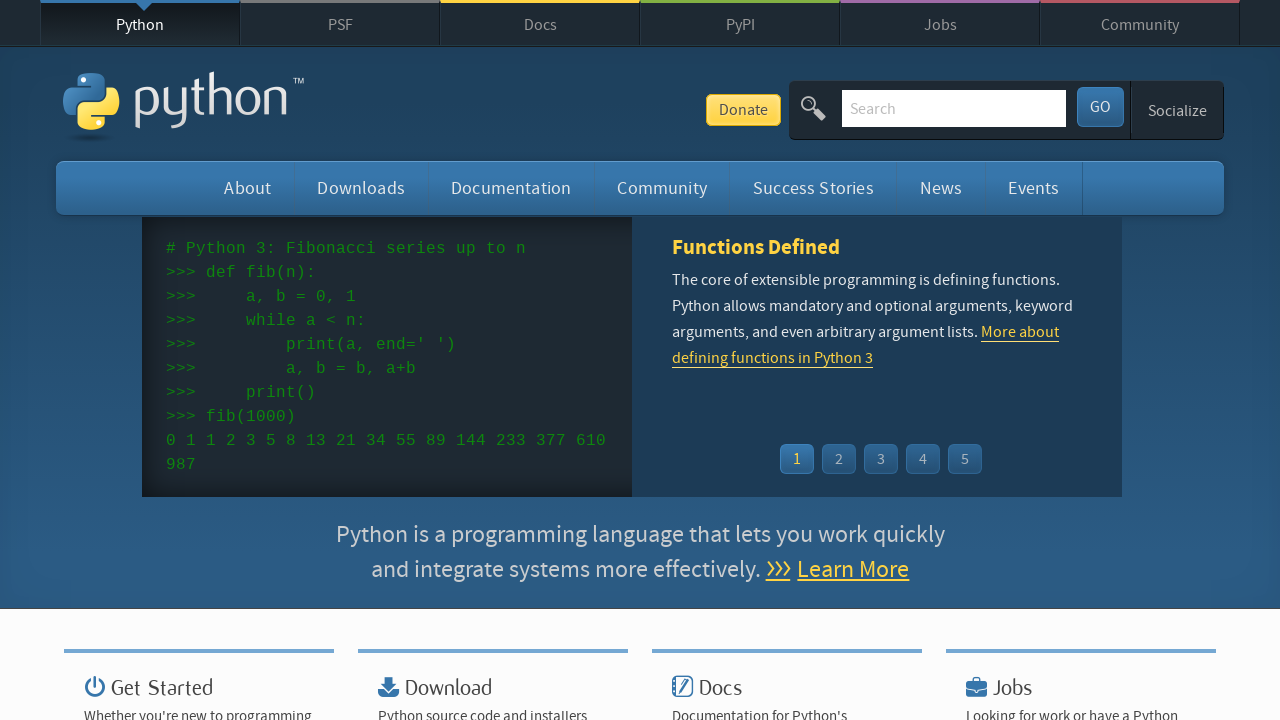

Navigated to http://python.org/
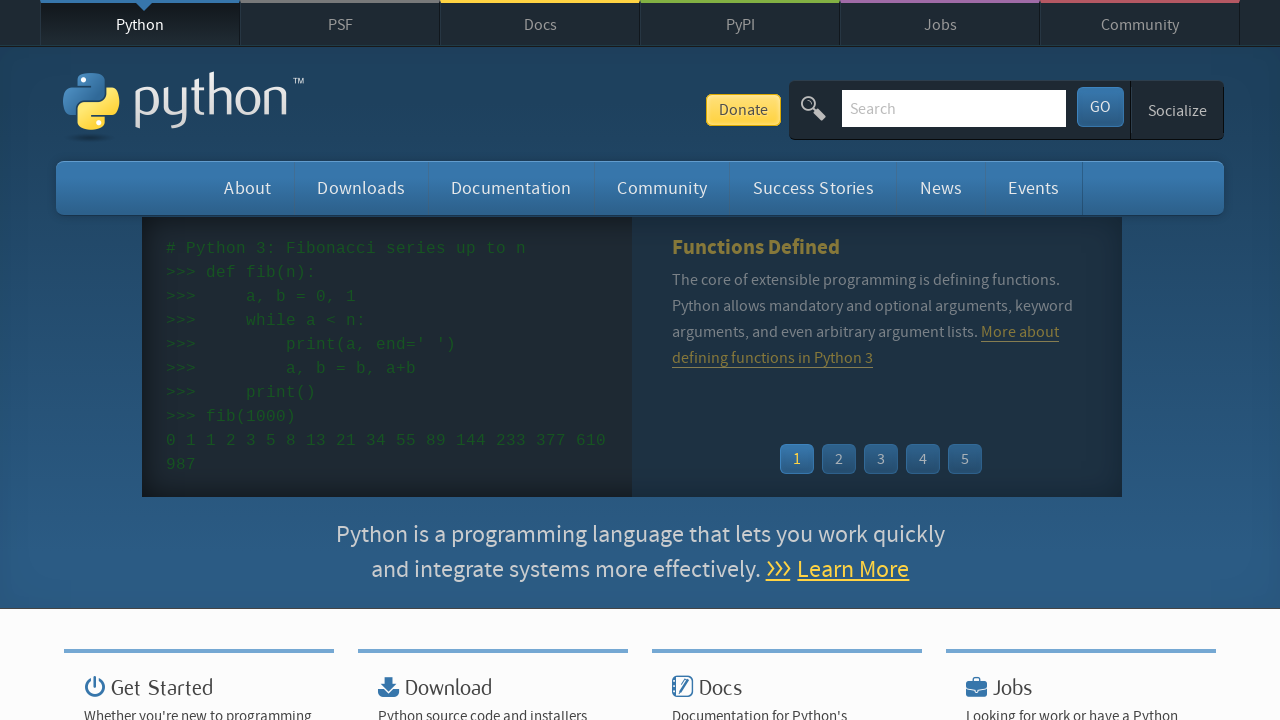

Verified that 'Python' appears in the page title
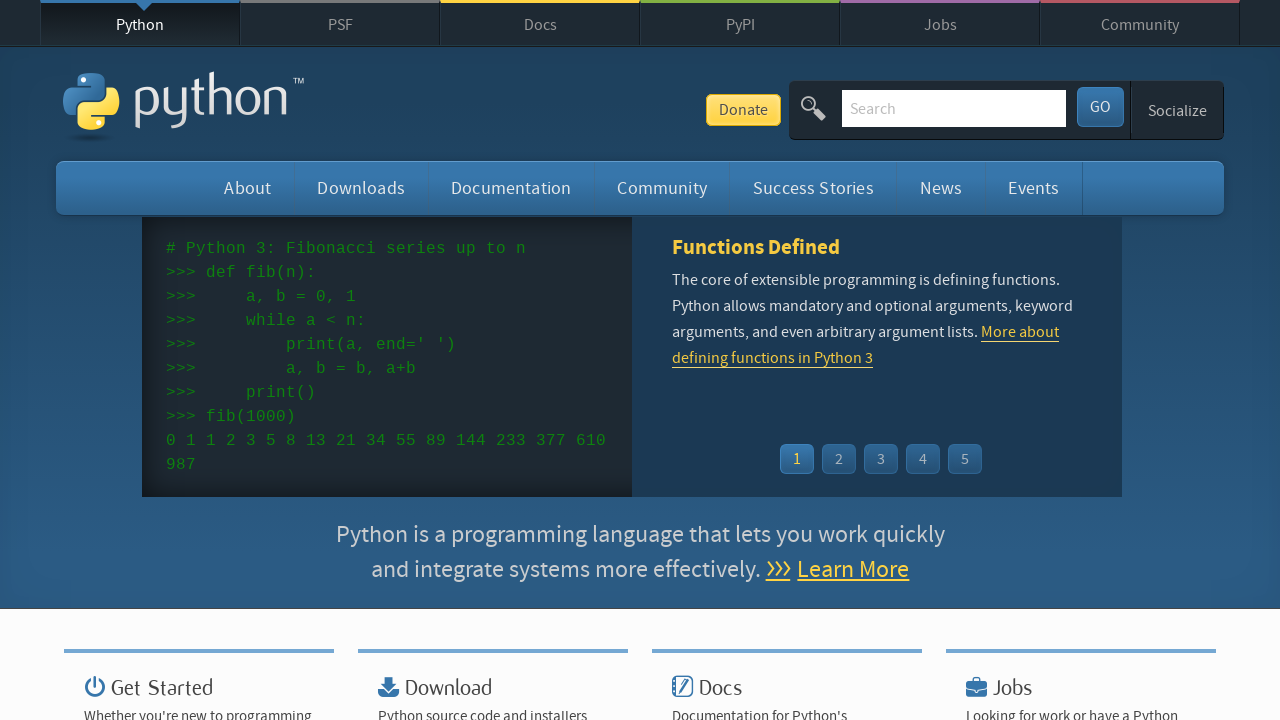

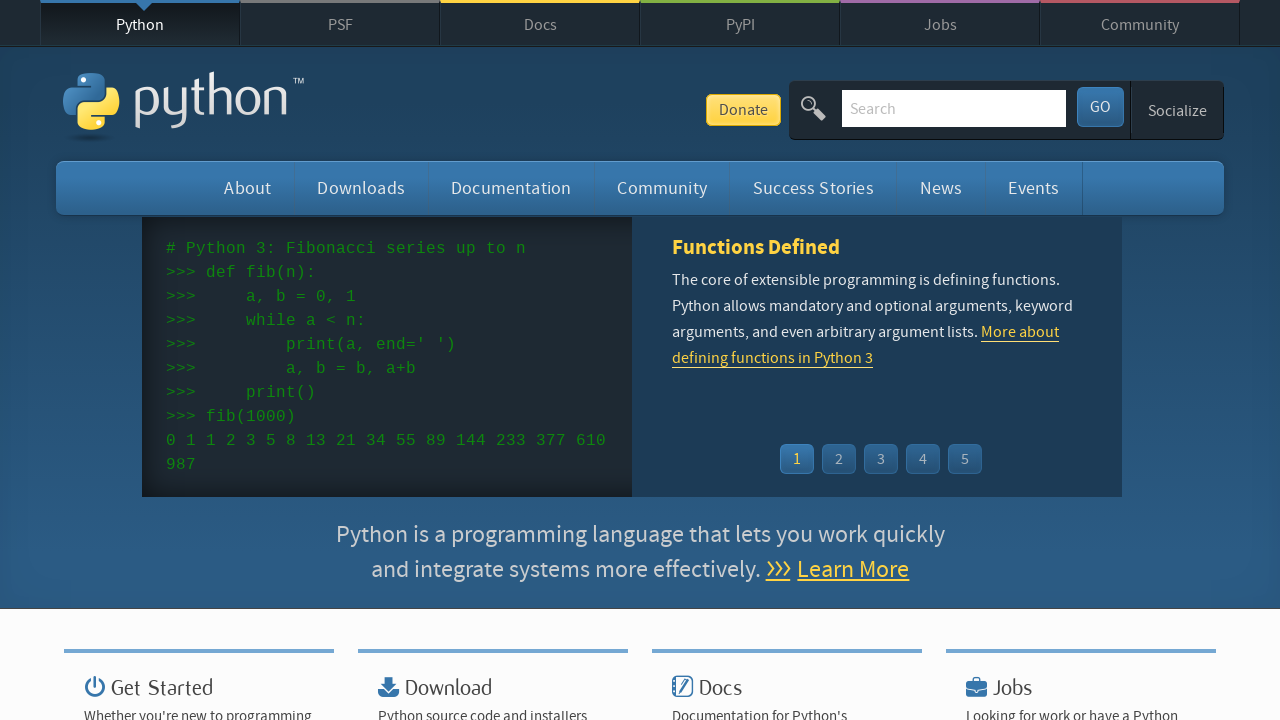